Tests interaction with HTML tables by locating table elements, counting columns and rows, reading cell values, and clicking a column header to sort the table.

Starting URL: https://training-support.net/webelements/tables

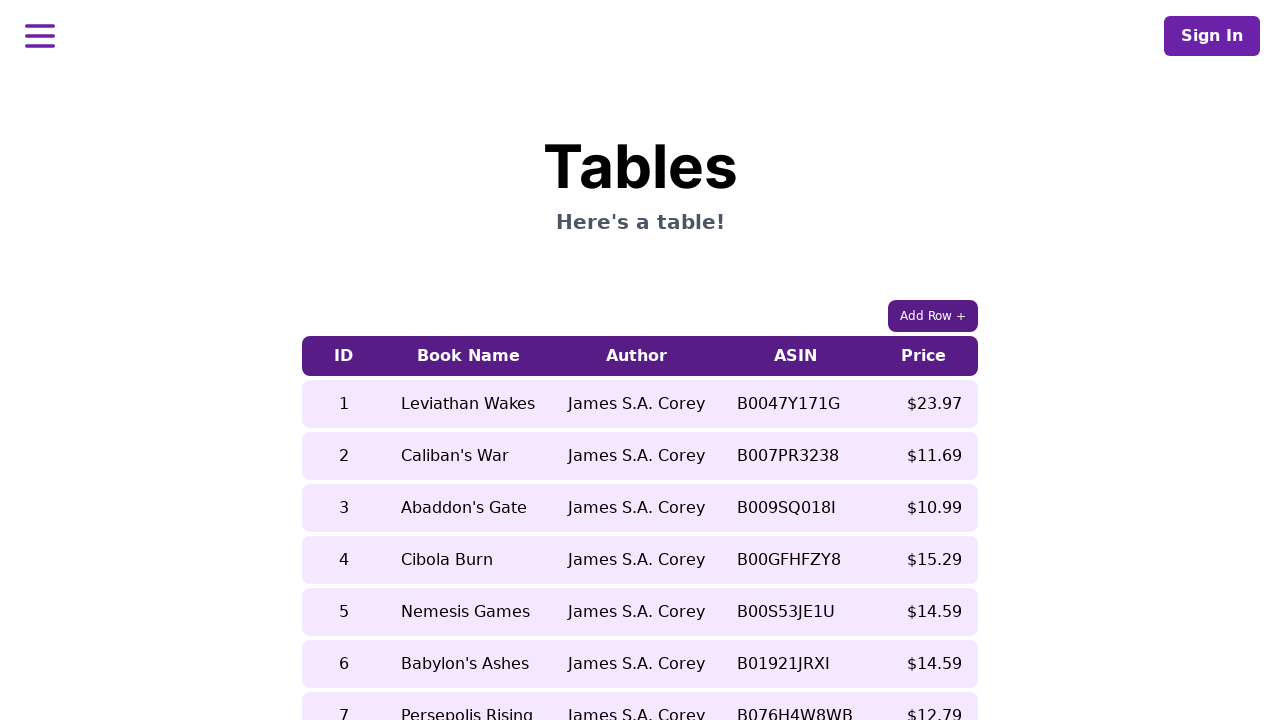

Waited for table with class 'table-auto' to load
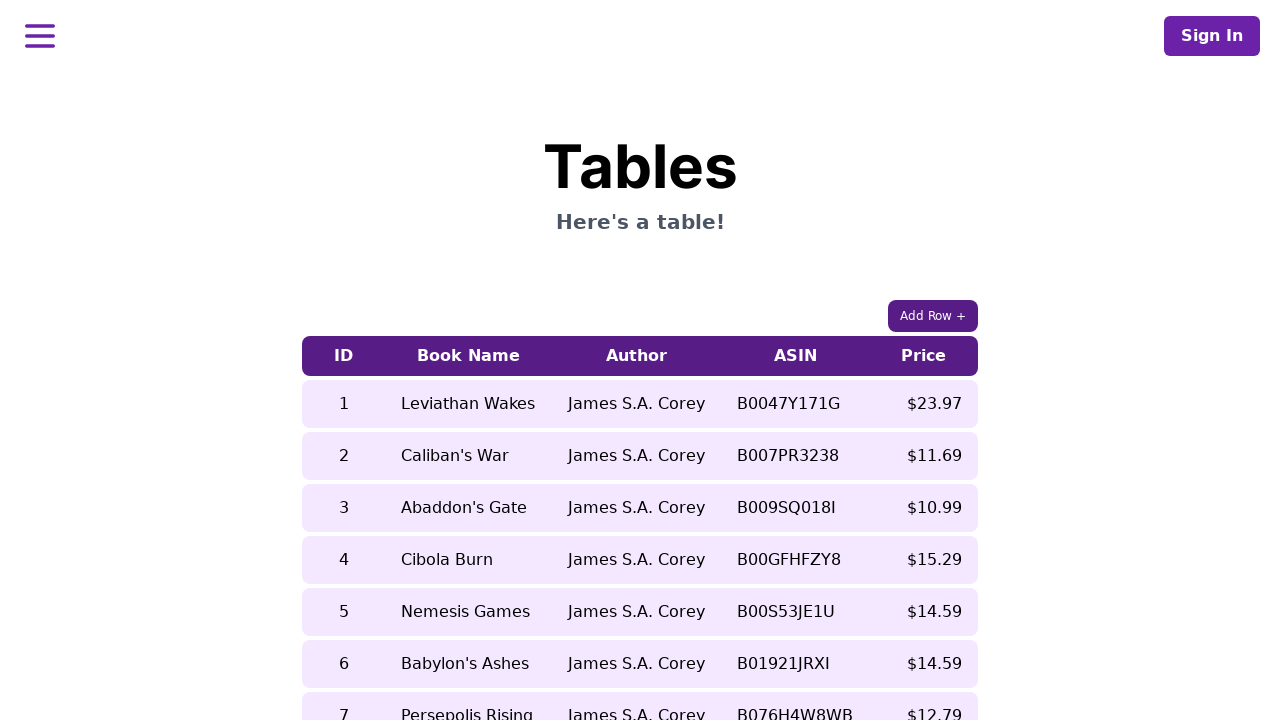

Located all column headers in table - found 5 columns
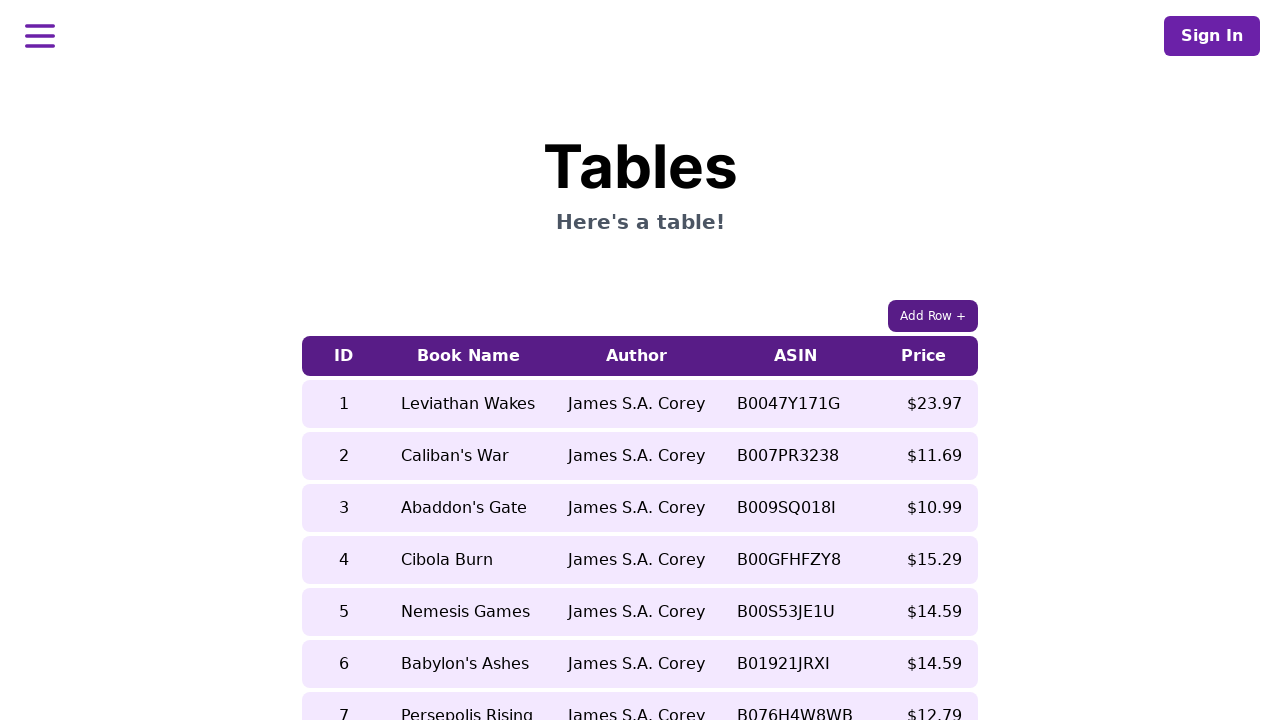

Located all rows in table body - found 9 rows
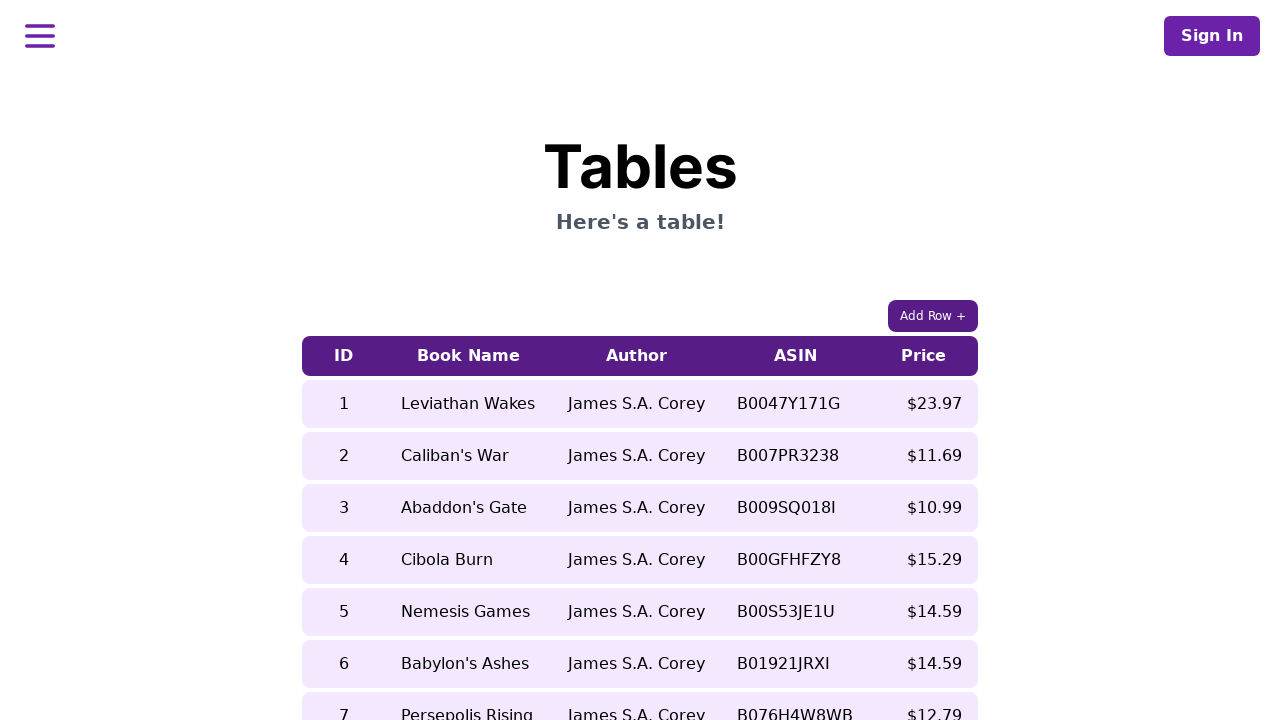

Located 5th row, 2nd column cell (book name) before sorting - value: 'Nemesis Games'
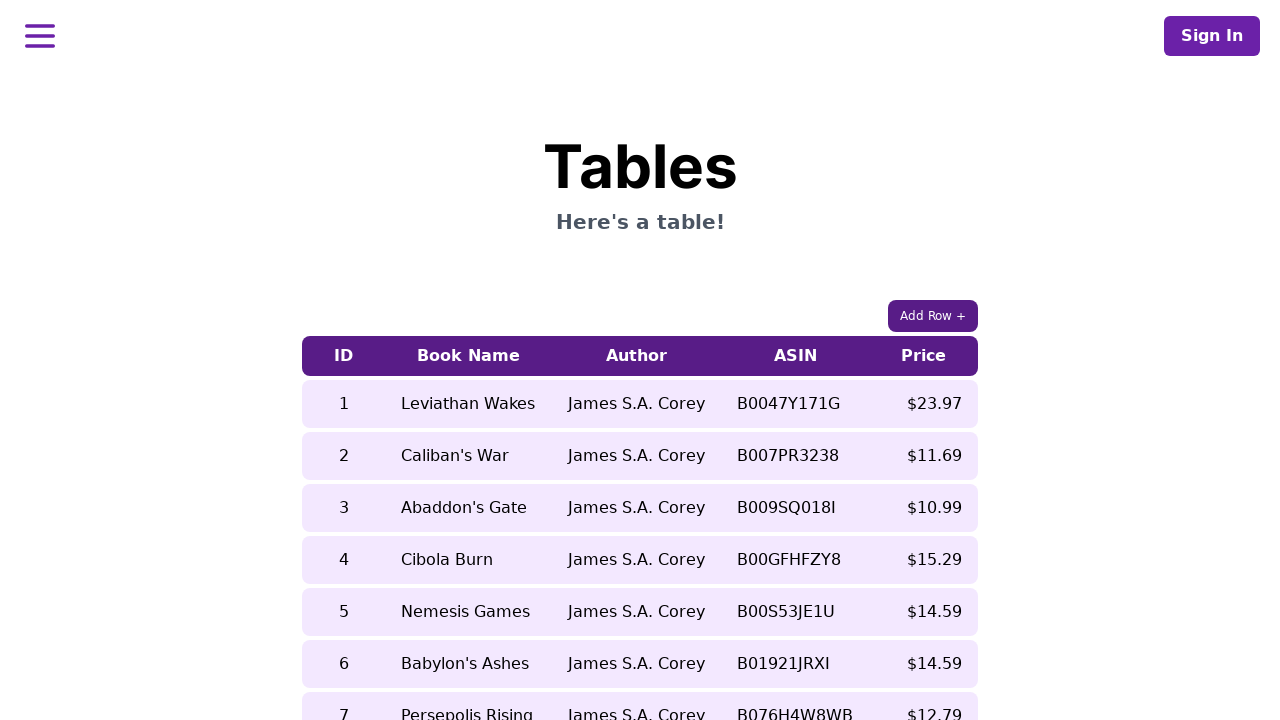

Clicked 5th column header to sort table at (924, 356) on xpath=//table[contains(@class, 'table-auto')]/thead/tr/th[5]
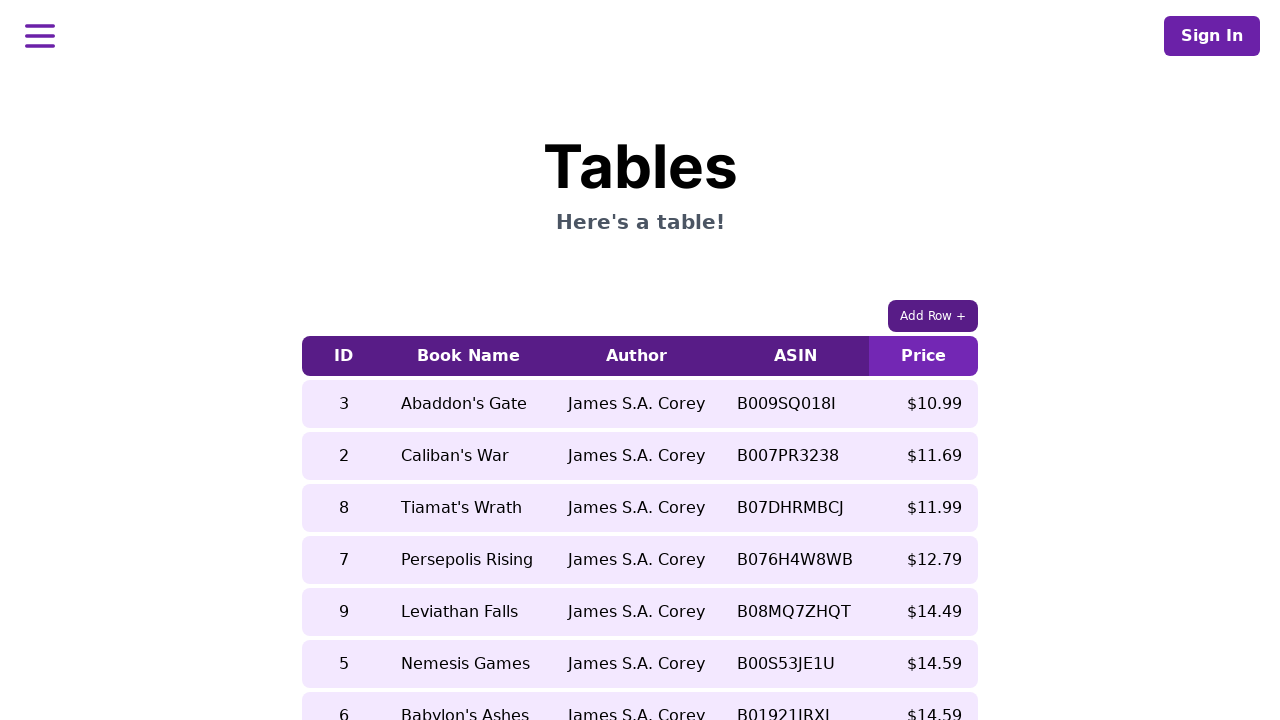

Waited 500ms for table to update after sorting
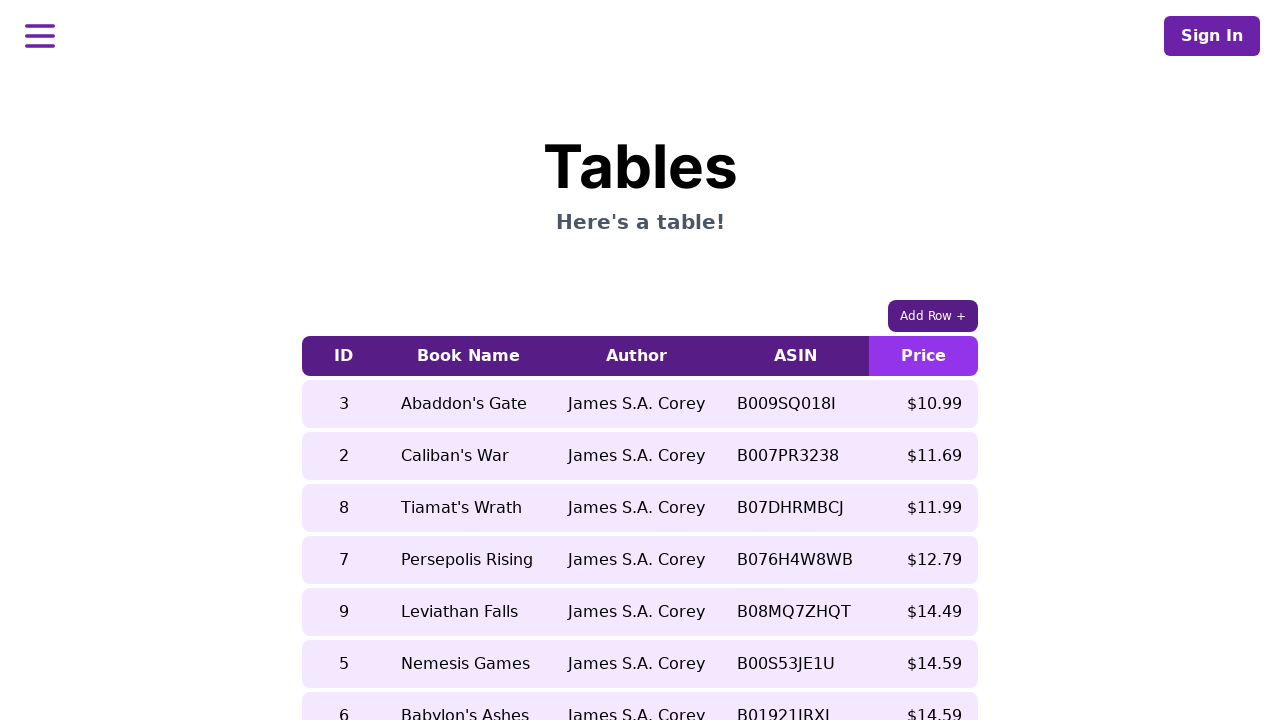

Located 5th row, 2nd column cell (book name) after sorting - value: 'Leviathan Falls'
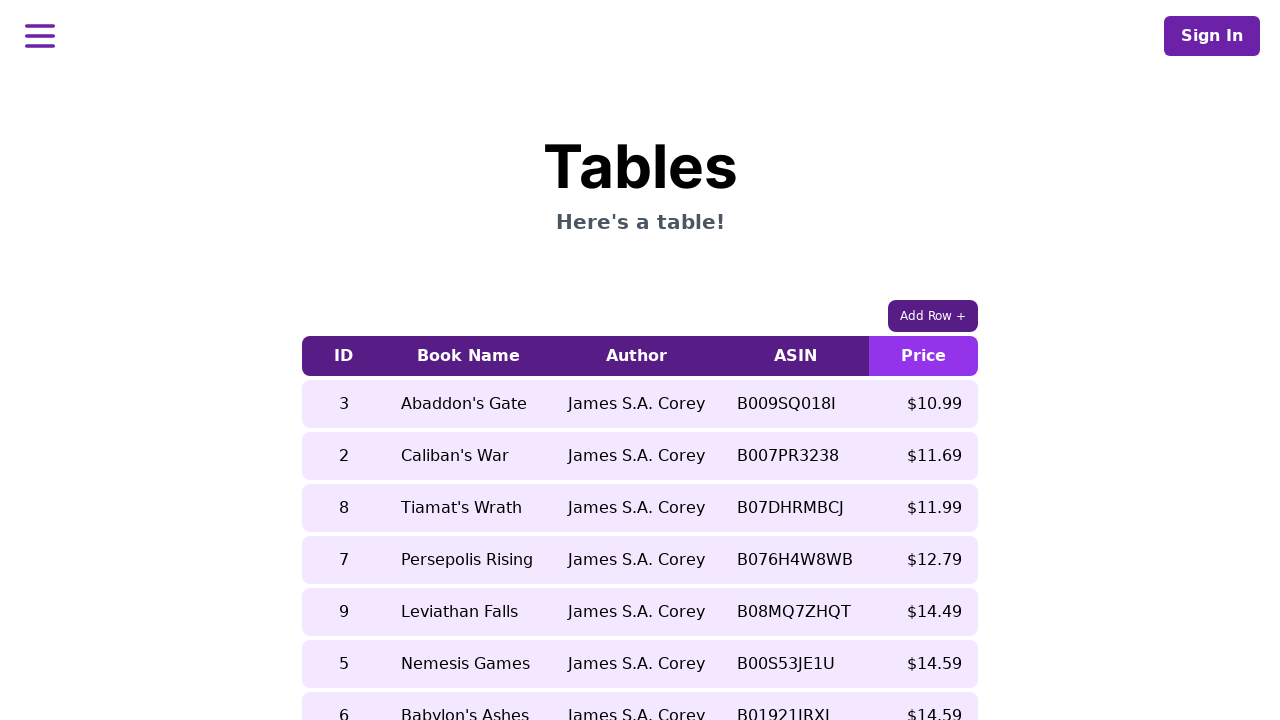

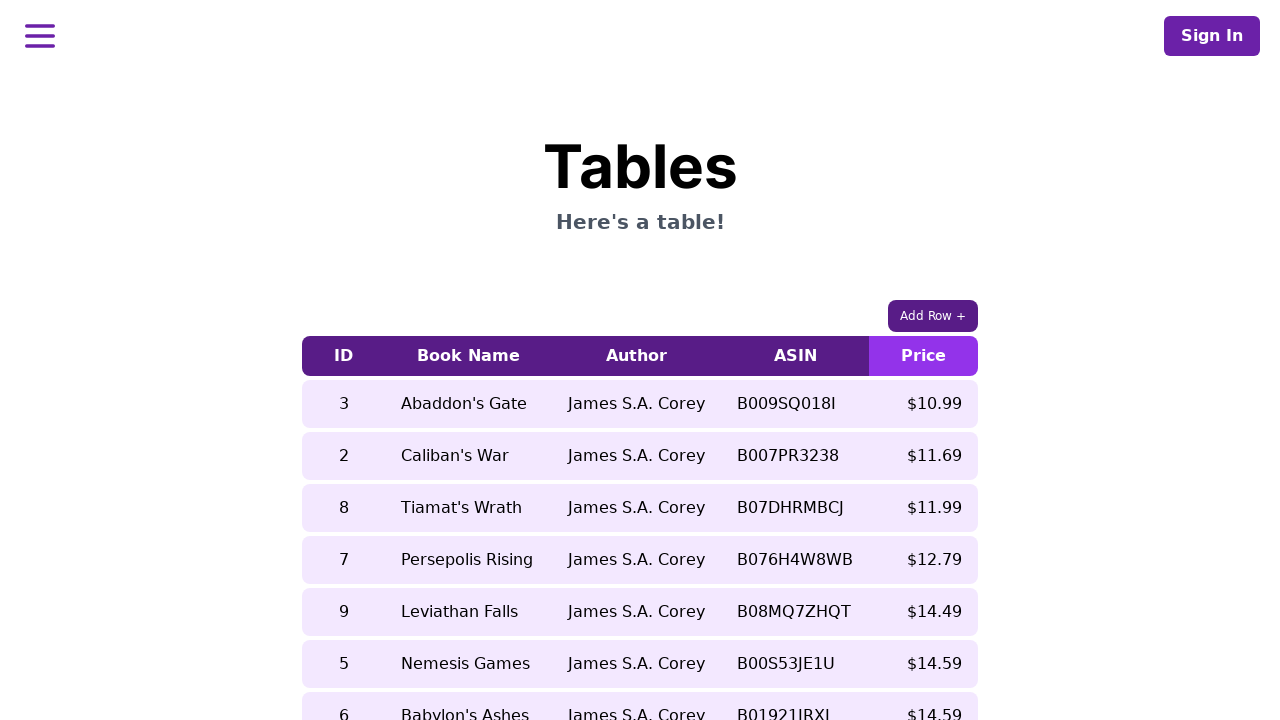